Tests dismissing a JavaScript alert by clicking a button, waiting for the alert to appear, and clicking Cancel to dismiss it.

Starting URL: https://demoqa.com/alerts

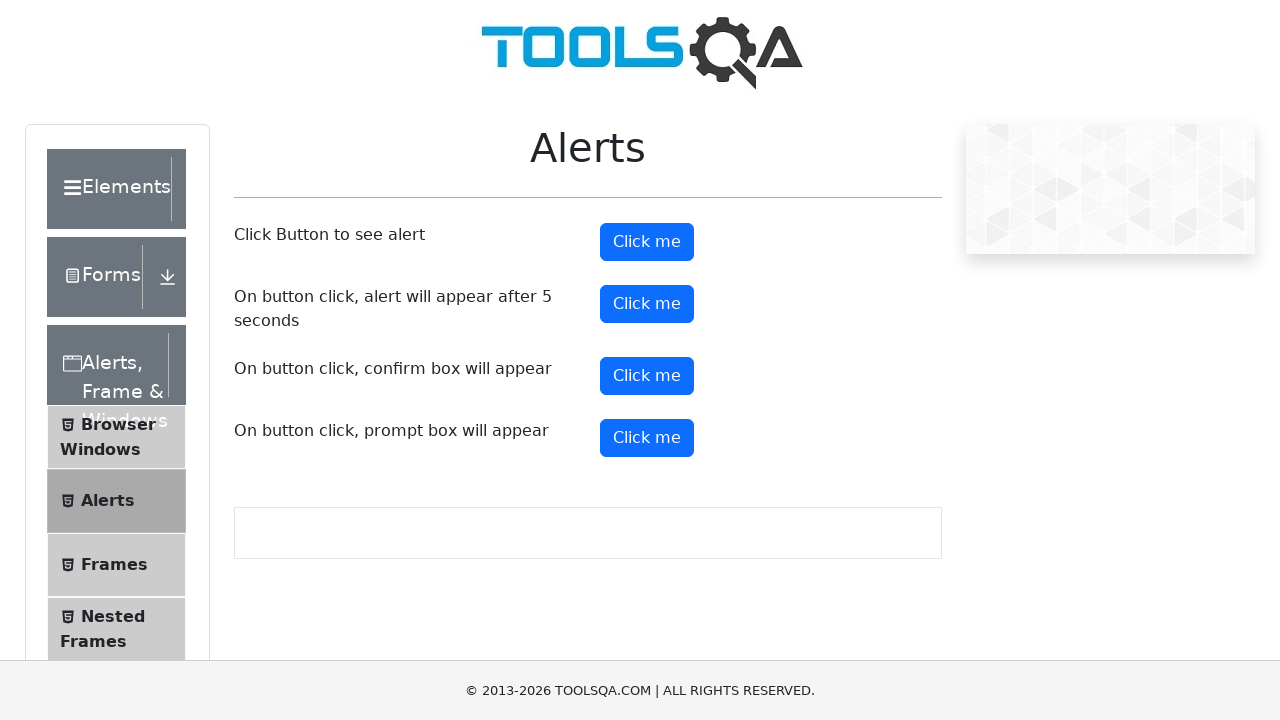

Set up dialog handler to dismiss alerts
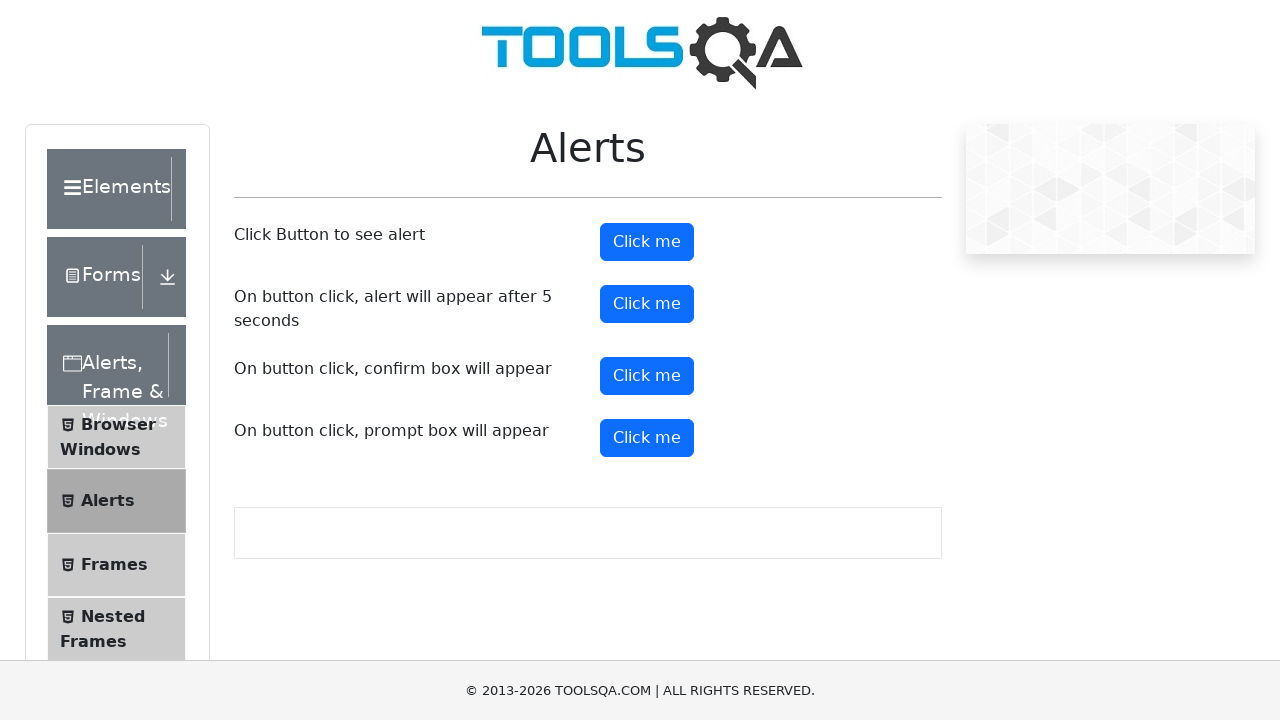

Clicked the alert button to trigger JavaScript alert at (647, 242) on #alertButton
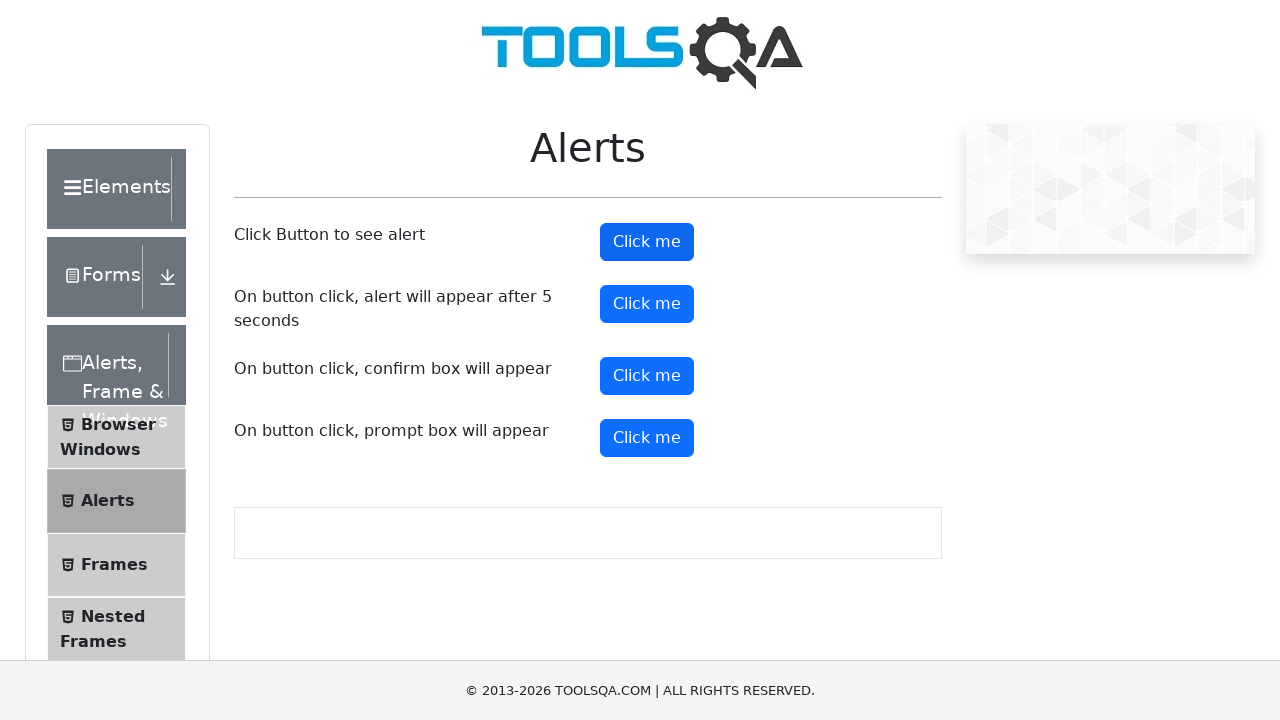

Waited for alert dismissal to complete
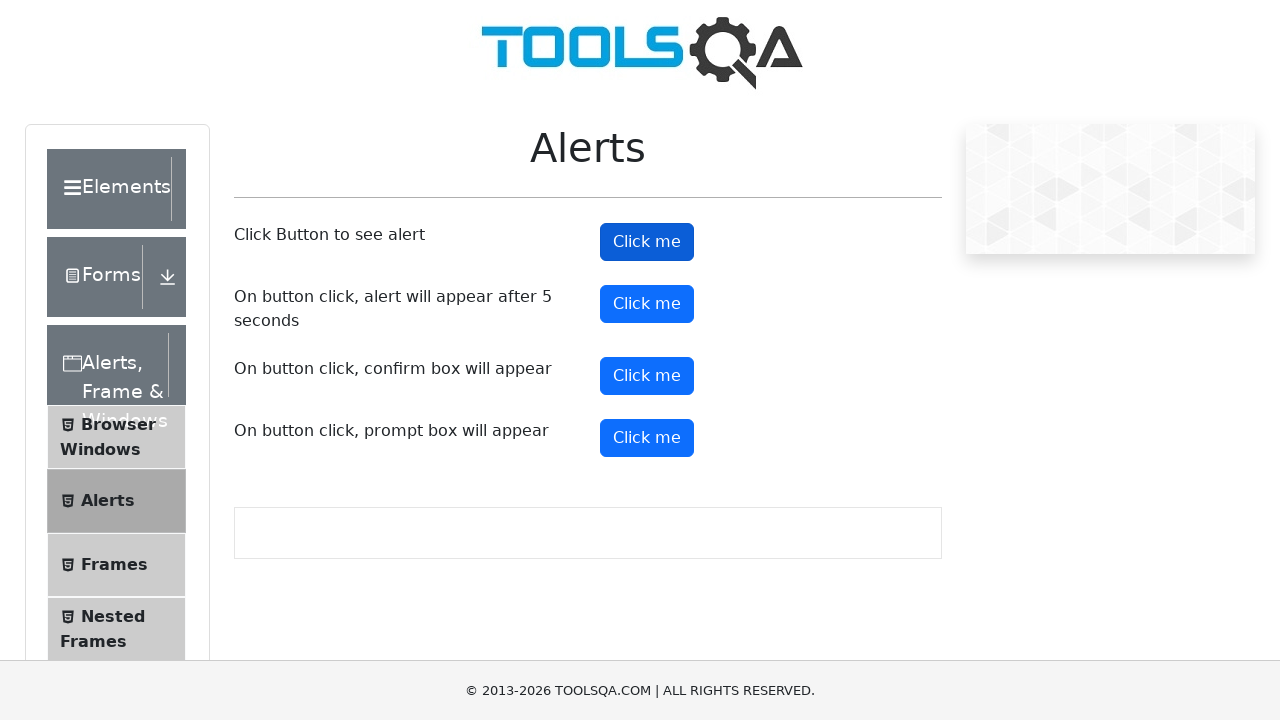

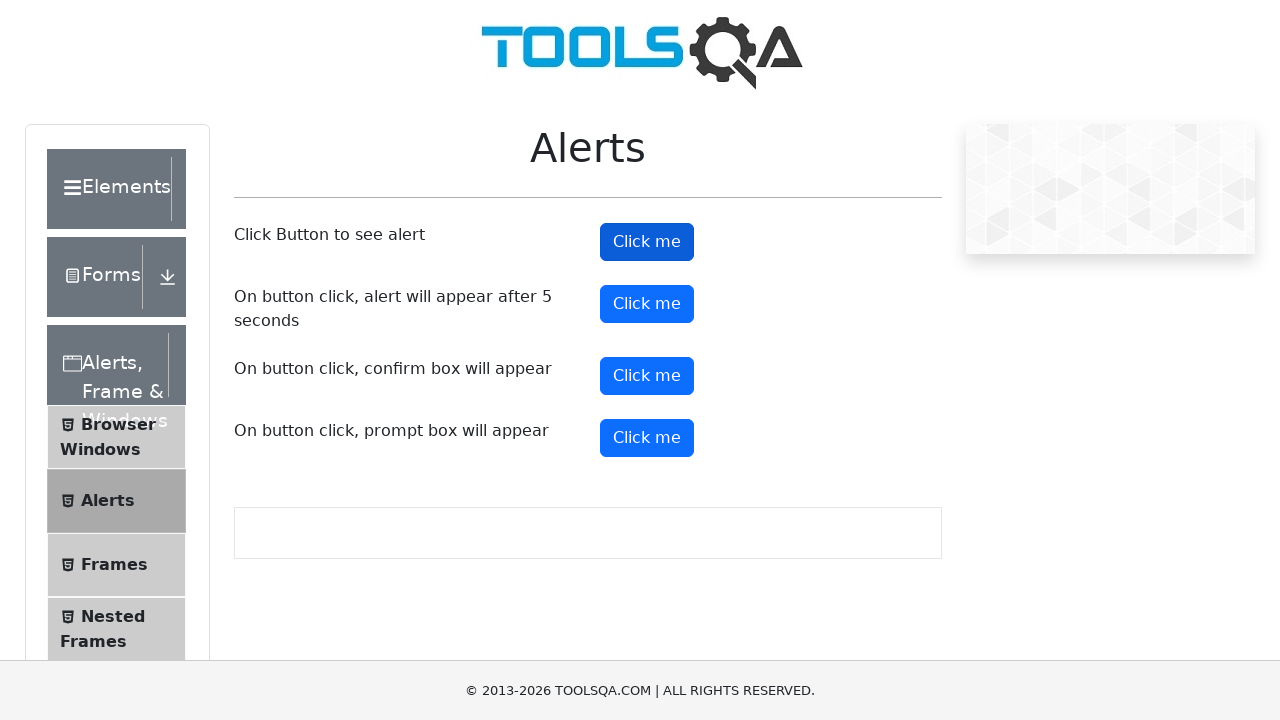